Tests the registration form on Growth Supplements website by filling in user details including email, CPF, name, birth date, phone numbers, and password, then submitting the form.

Starting URL: https://www.gsuplementos.com.br/checkout/cadastro/

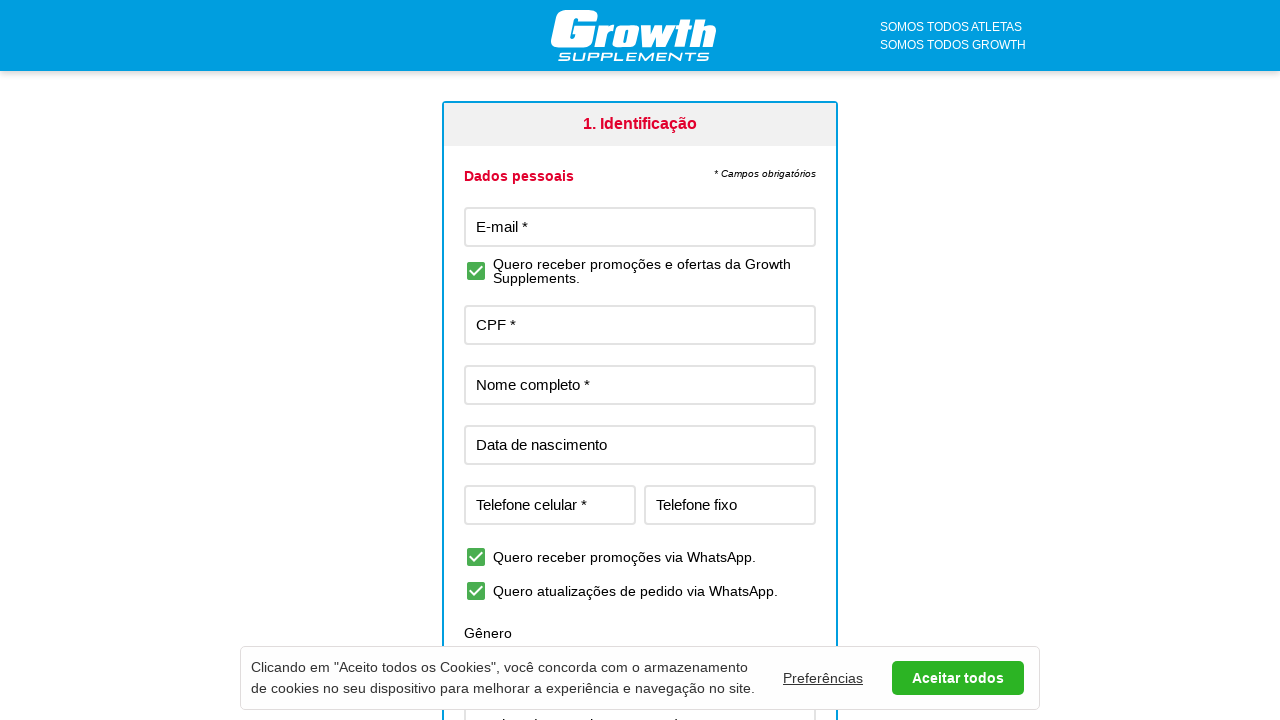

Filled email field with 'testuser5617@example.com' on #email-cadastro
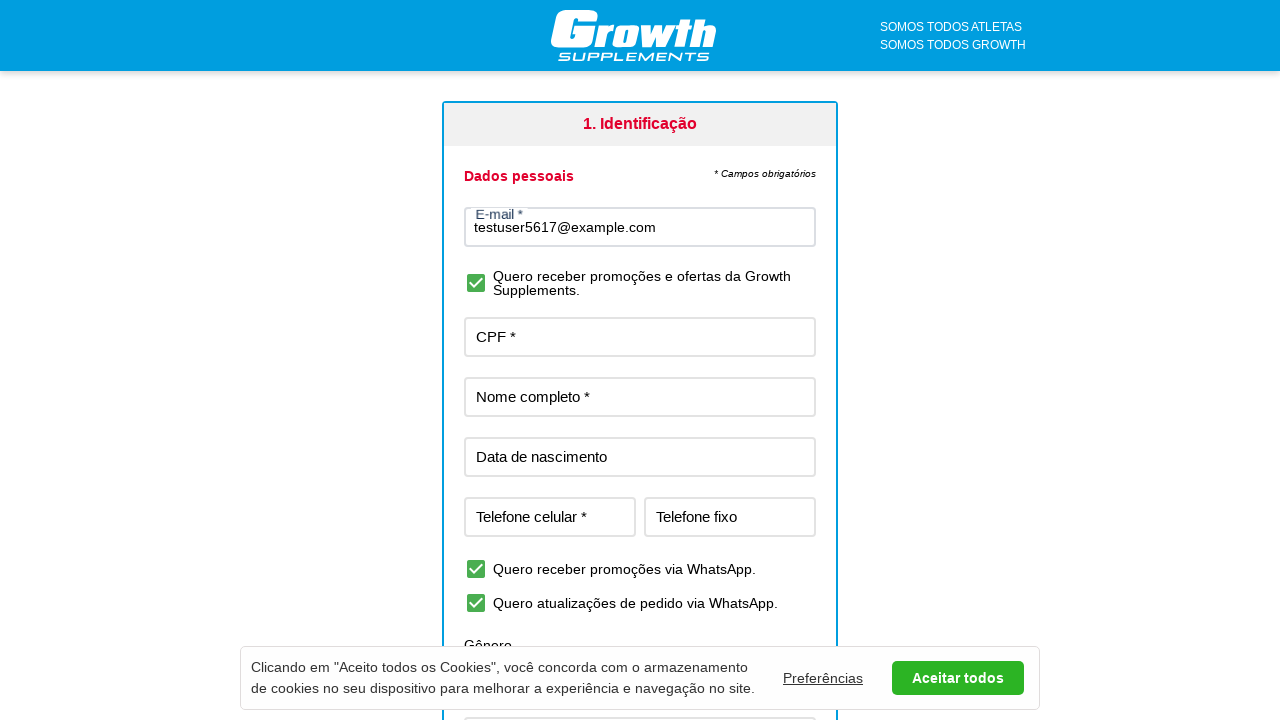

Filled CPF field with '30442389949' on #cpf-cadastro
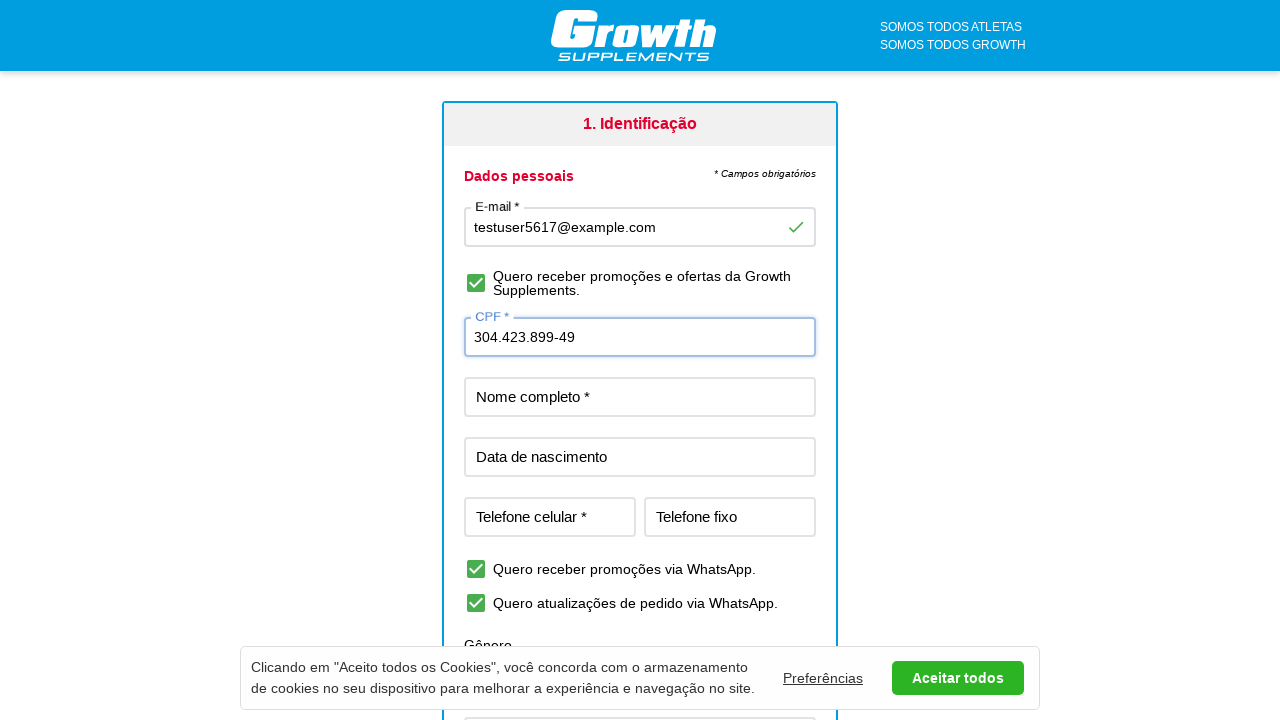

Filled name field with 'Test User 210' on #nome-cadastro
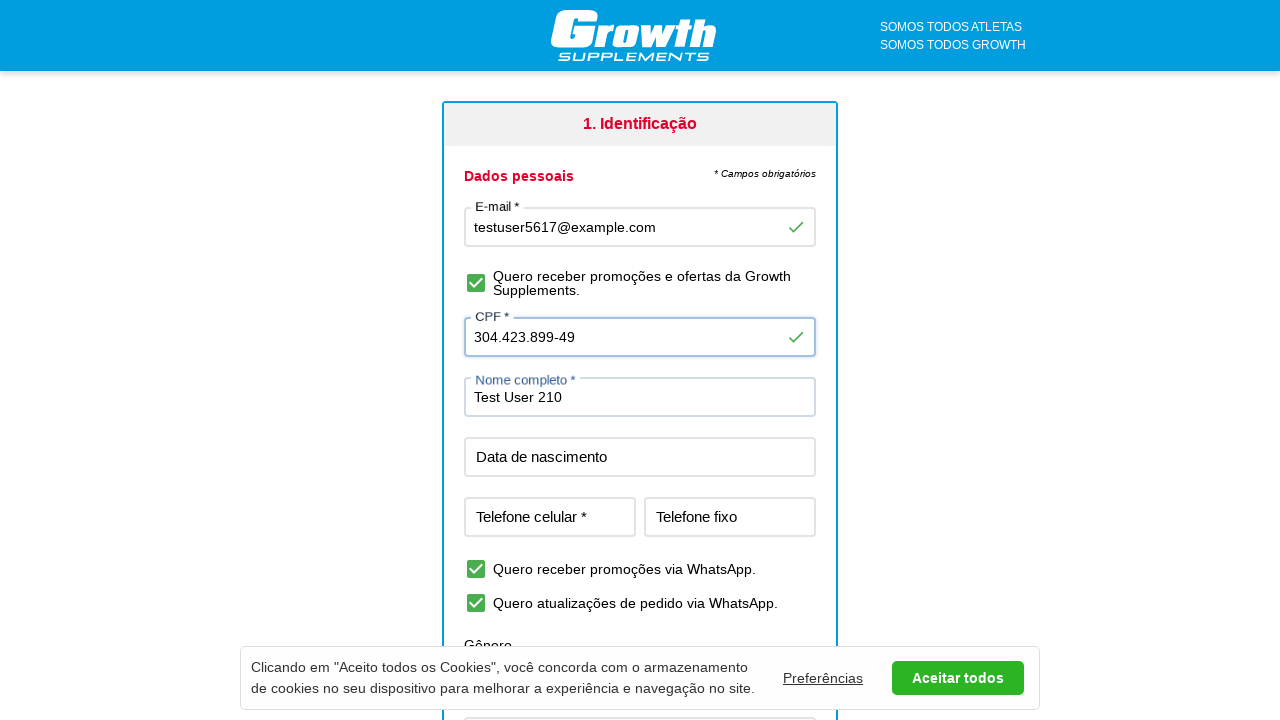

Filled birth date field with '11/12/1997' on #data-nascimento-cadastro
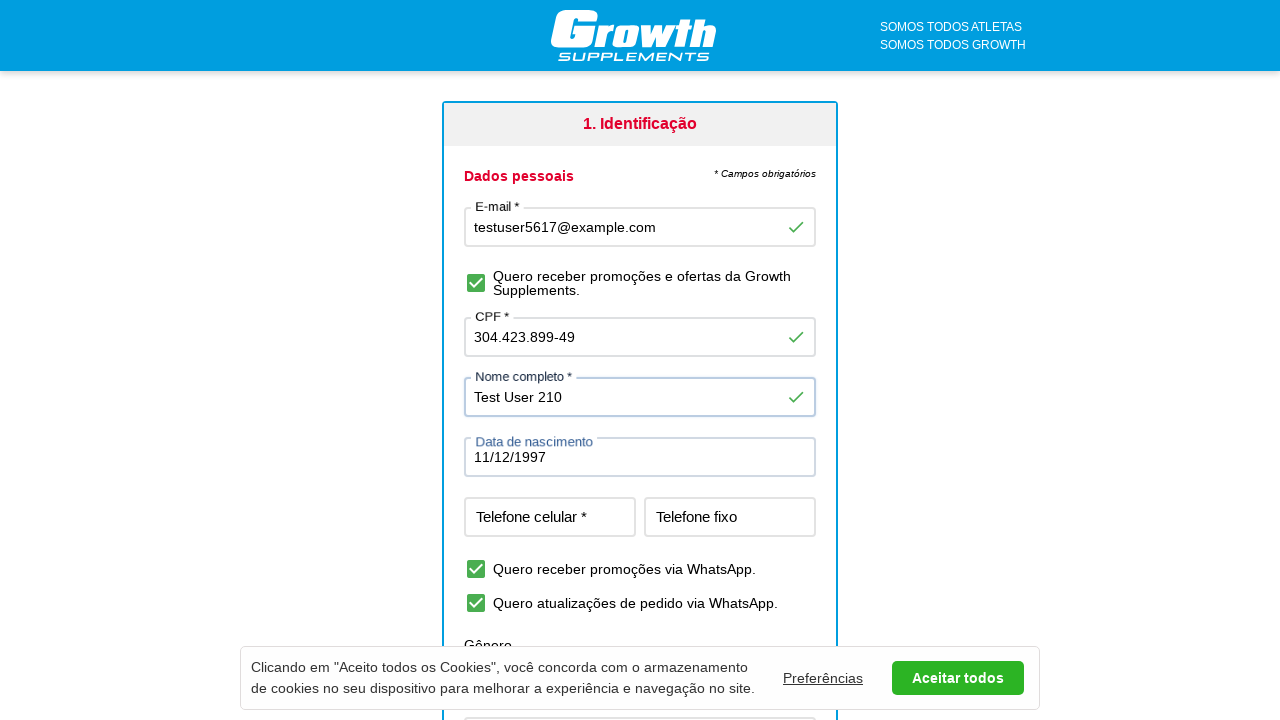

Filled mobile phone field with '(16) 96981-1447' on #celular-cadastro
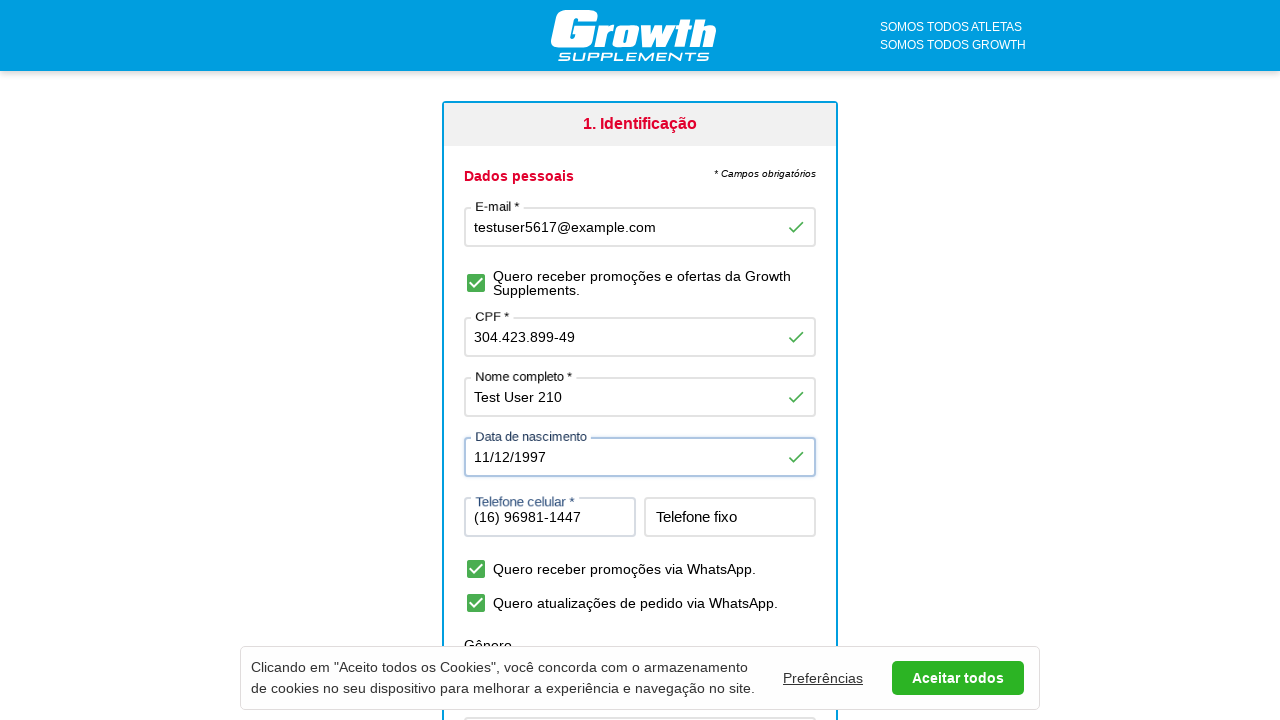

Filled landline phone field with '(68) 97774-6547' on #tel-fixo-cadastro
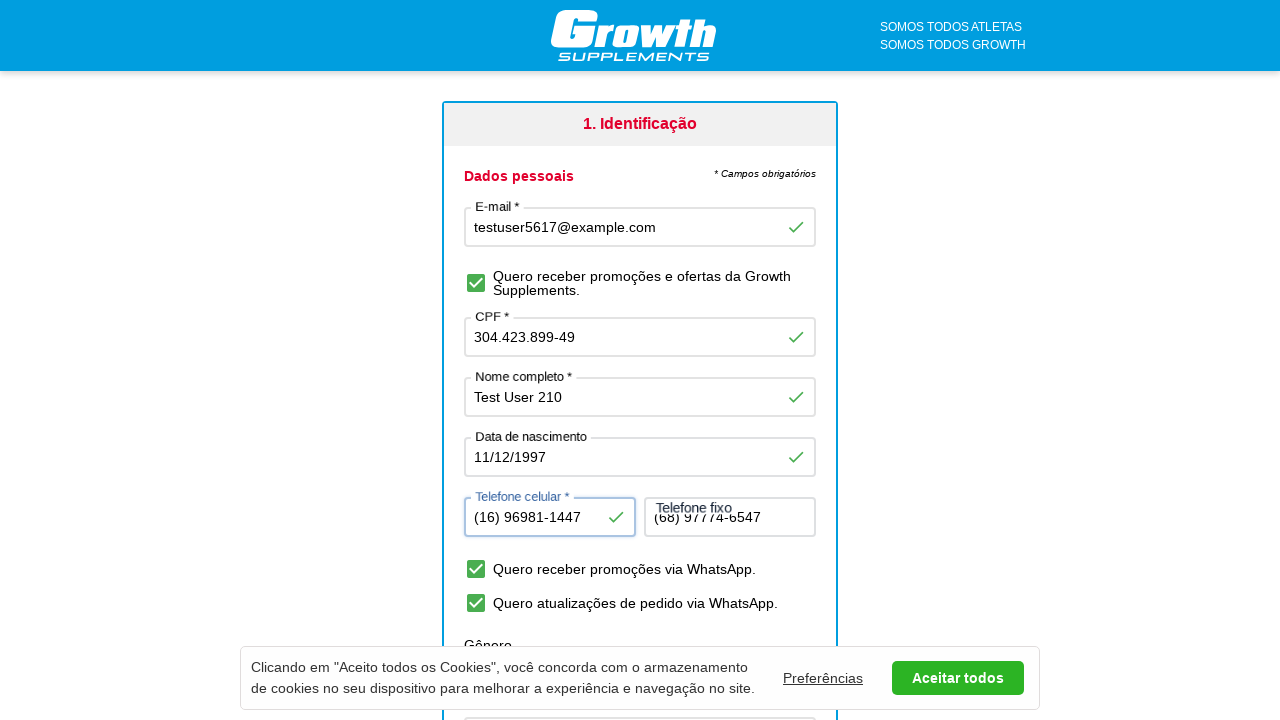

Filled password field with generated secure password on #senha-cadastro
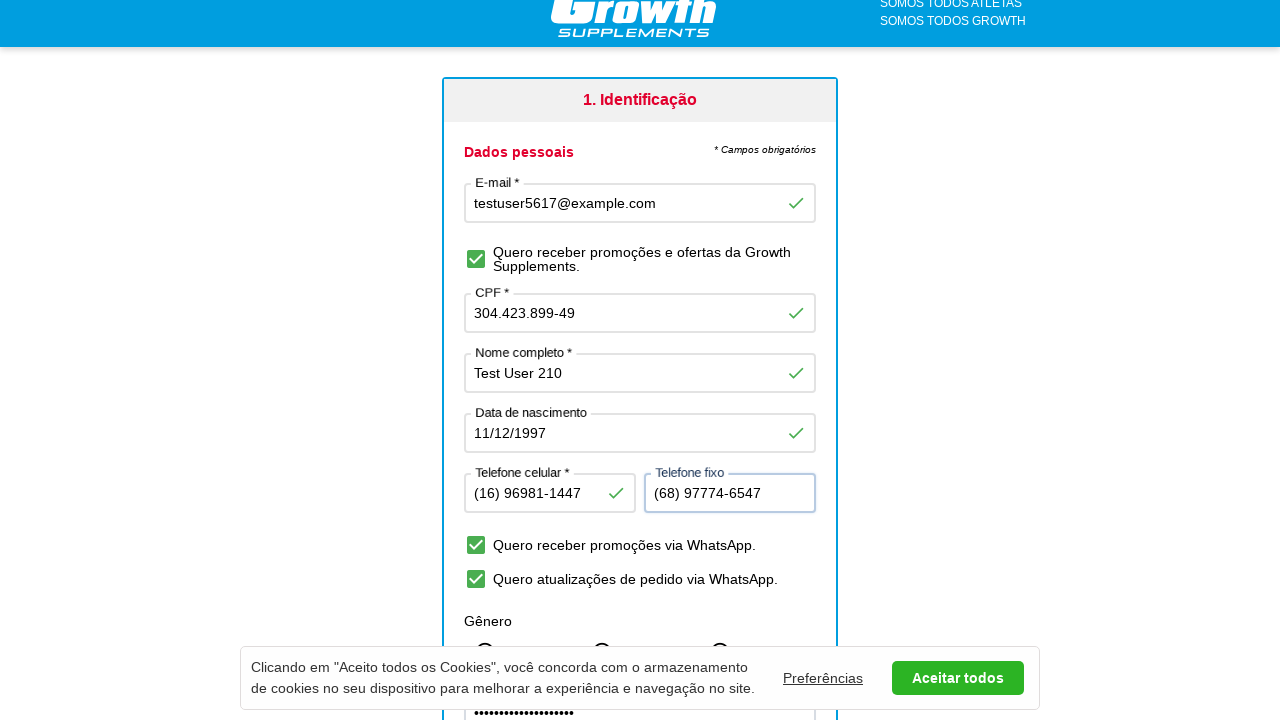

Submitted registration form by pressing Enter on submit button on .btPadrao
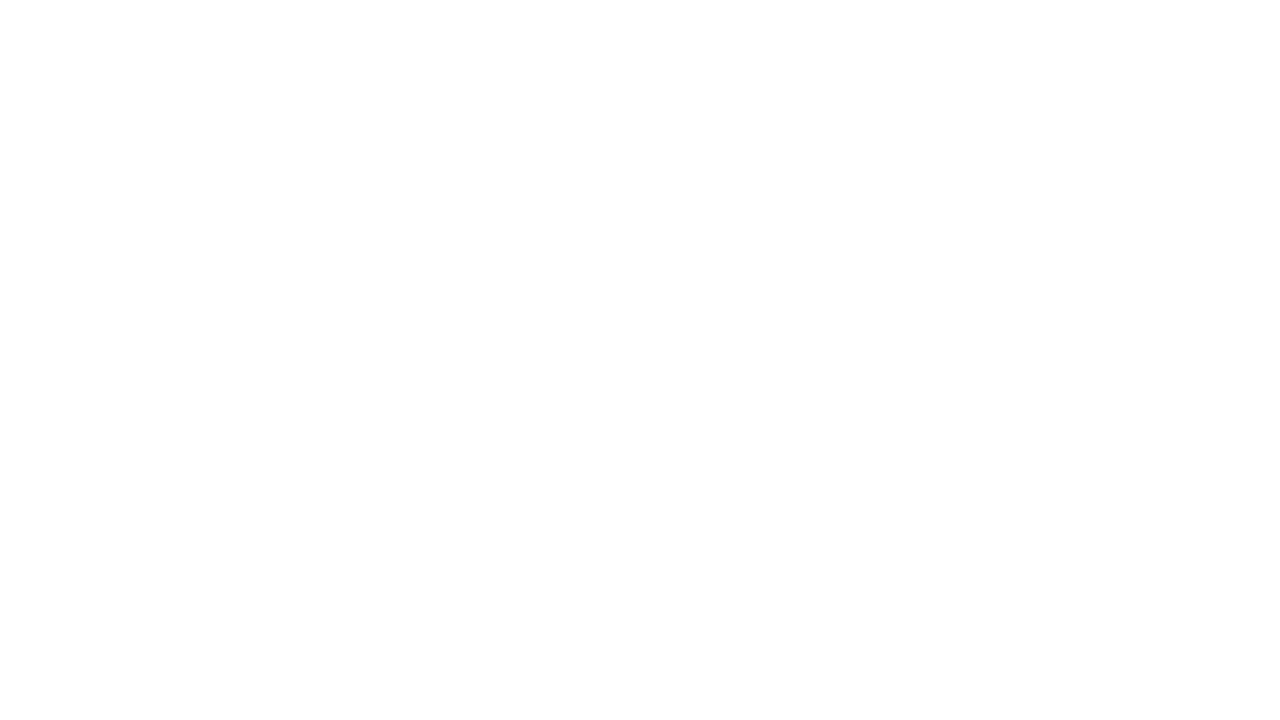

Waited 2 seconds for form submission processing
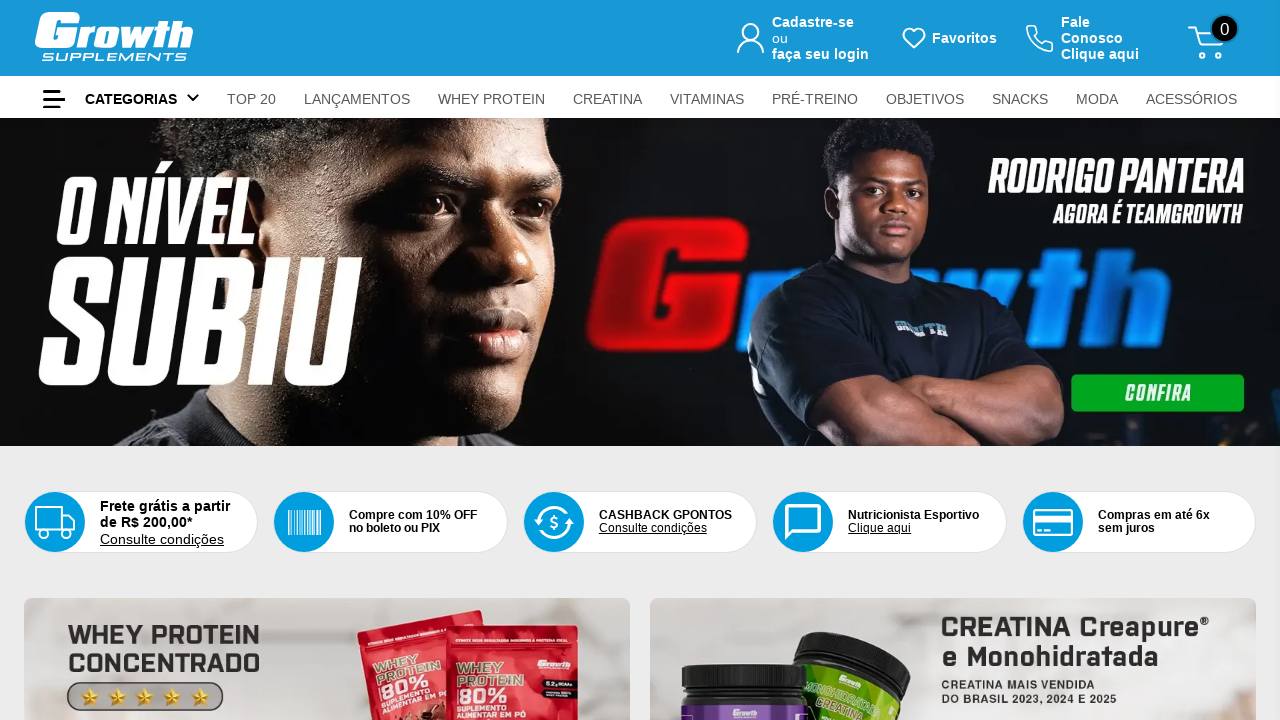

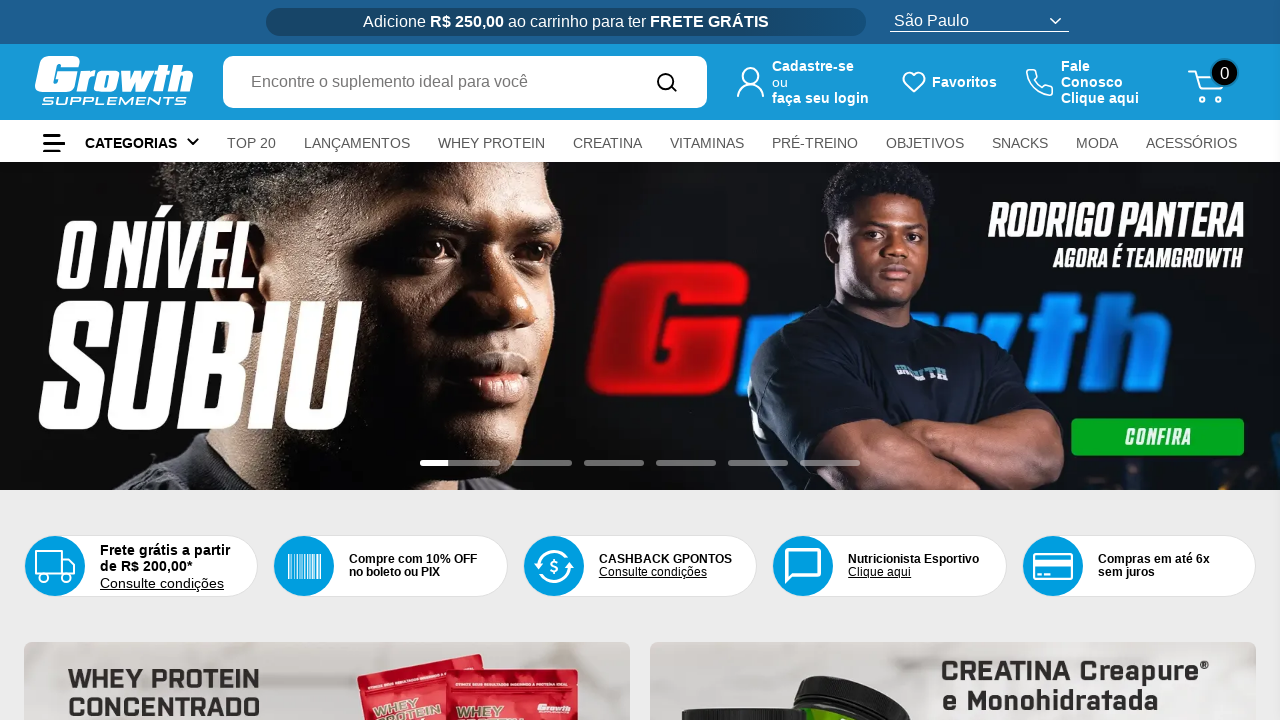